Navigates to Automation Exercise website, clicks on the API Testing button, then clicks on the API 1: Get All Products List dropdown to expand it

Starting URL: https://automationexercise.com/

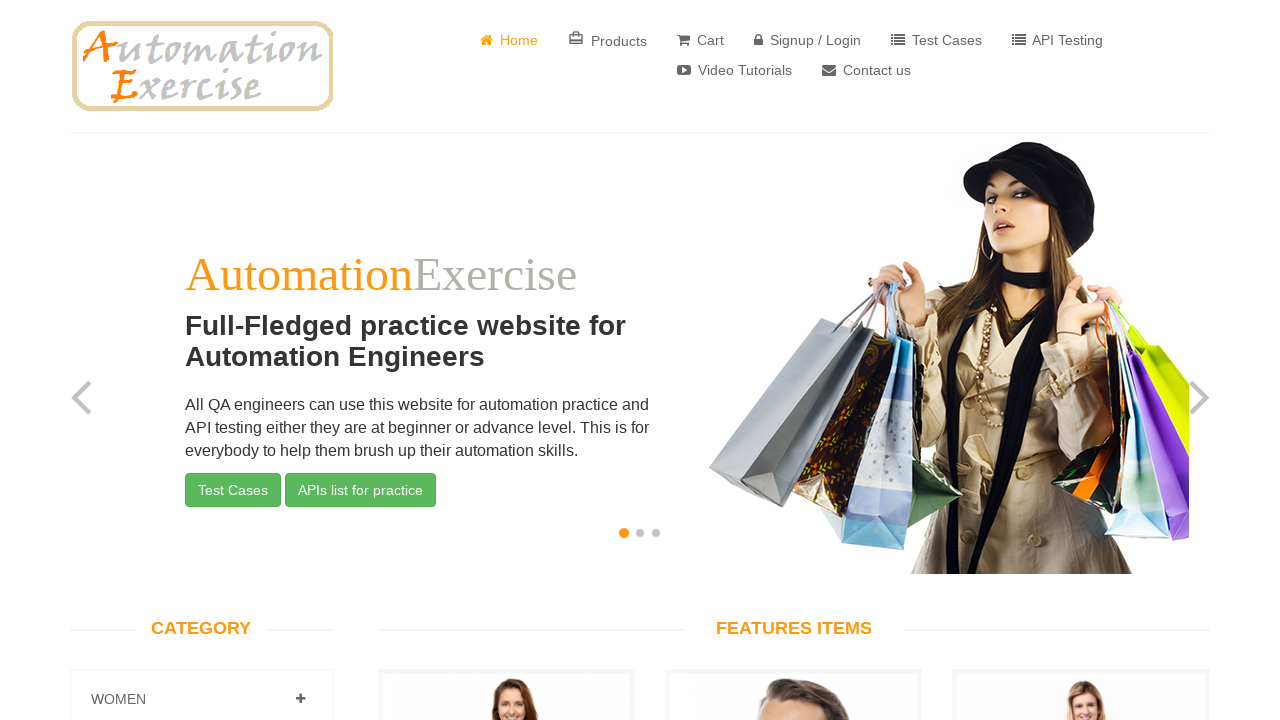

Clicked on API Testing button in navigation at (1058, 40) on a[href='/api_list']:has-text('API Testing')
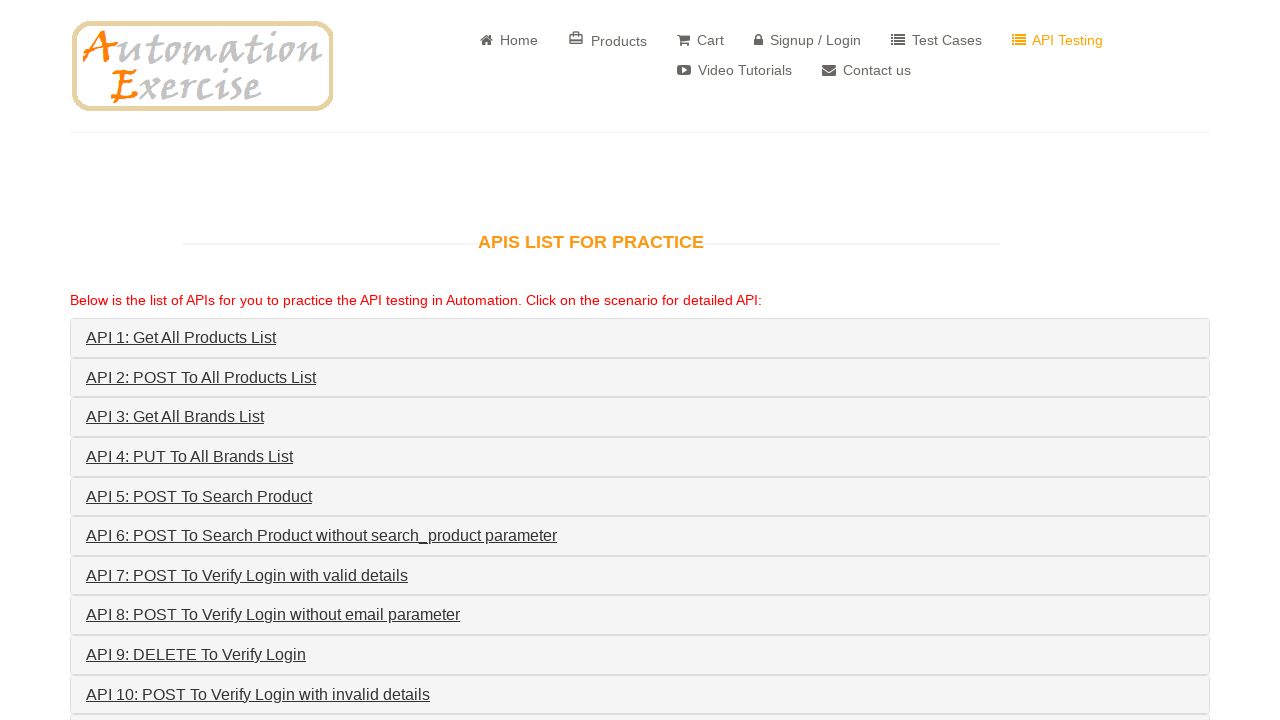

Located API 1: Get All Products List dropdown
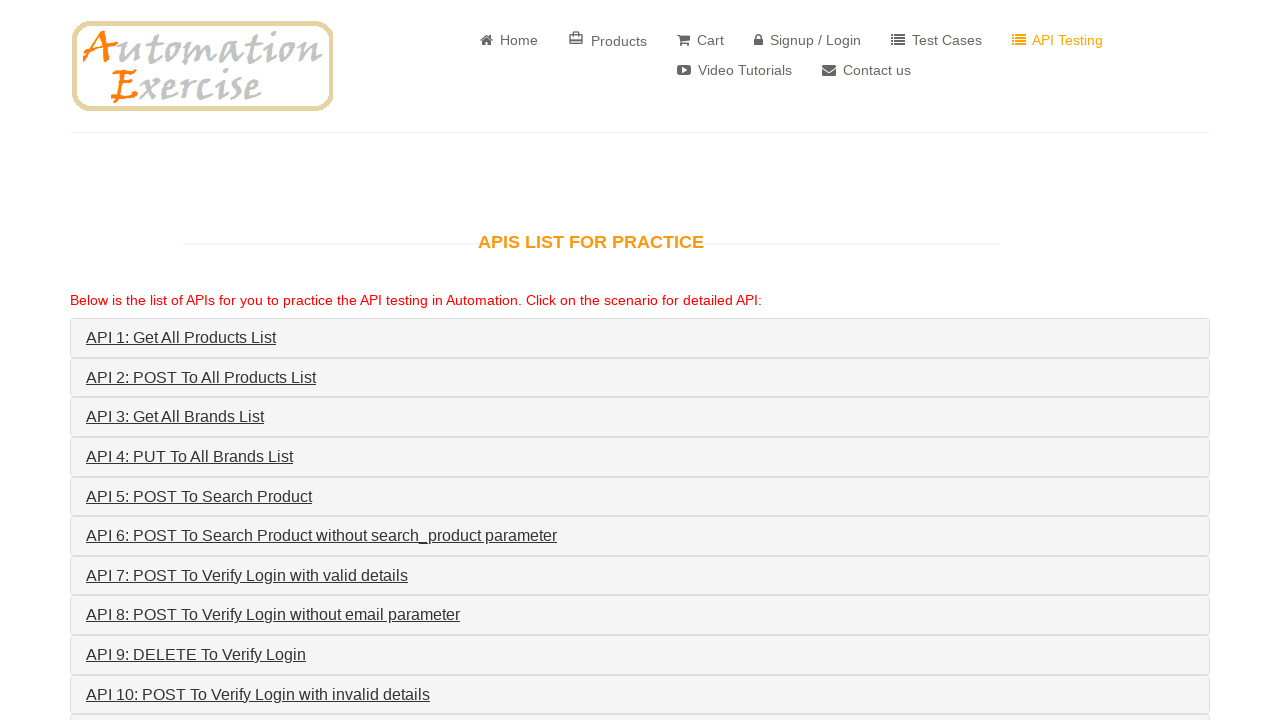

Scrolled to API 1 dropdown into view
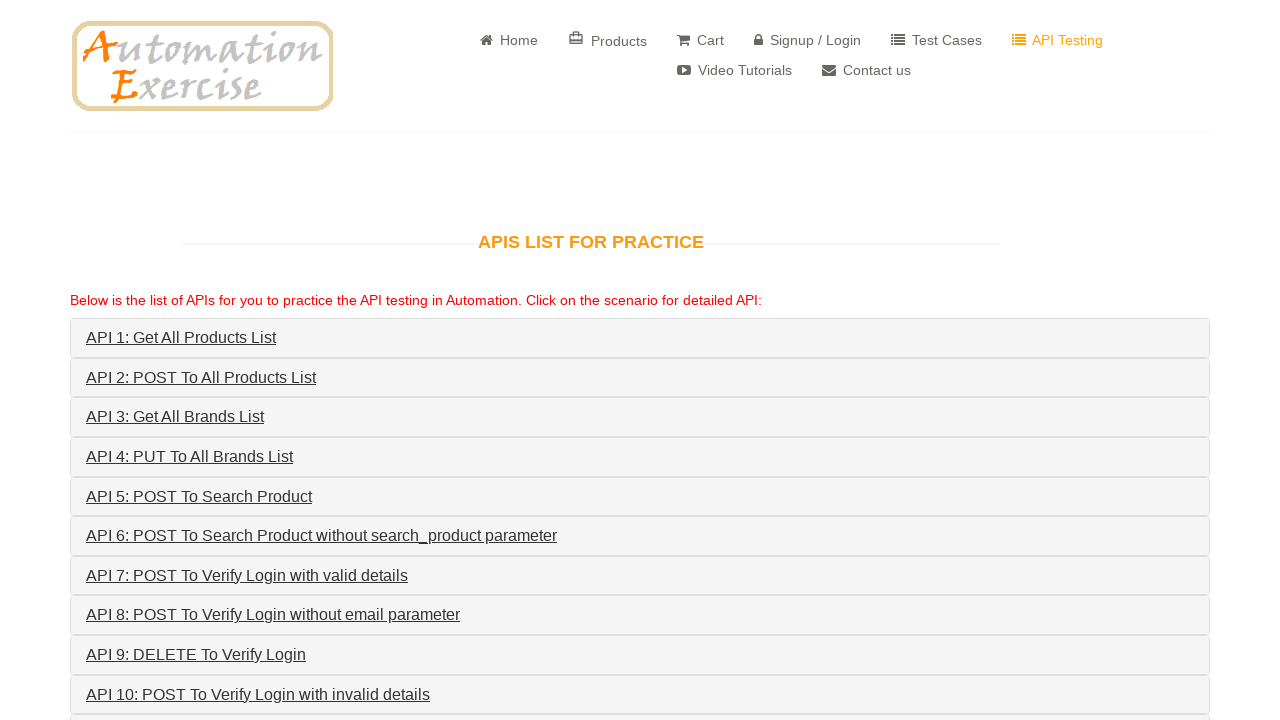

Clicked on API 1: Get All Products List dropdown to expand it at (181, 338) on u:has-text('API 1: Get All Products List')
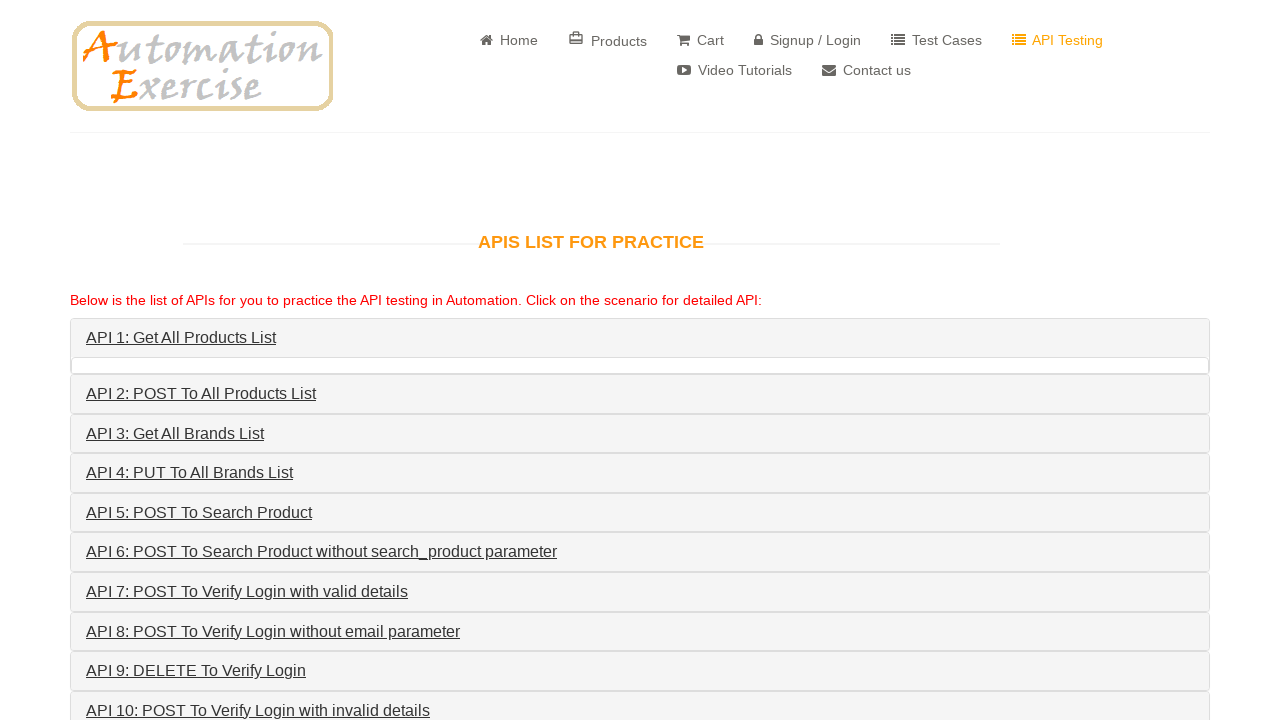

Waited for dropdown content to load and become visible
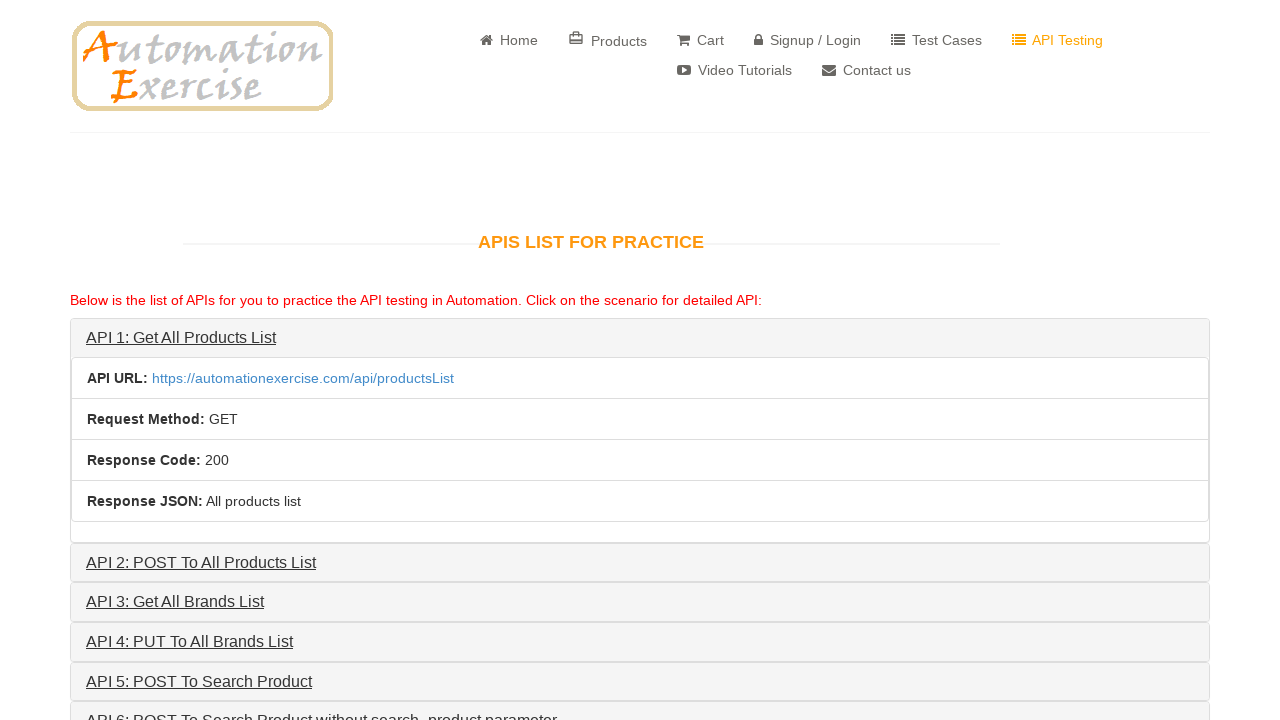

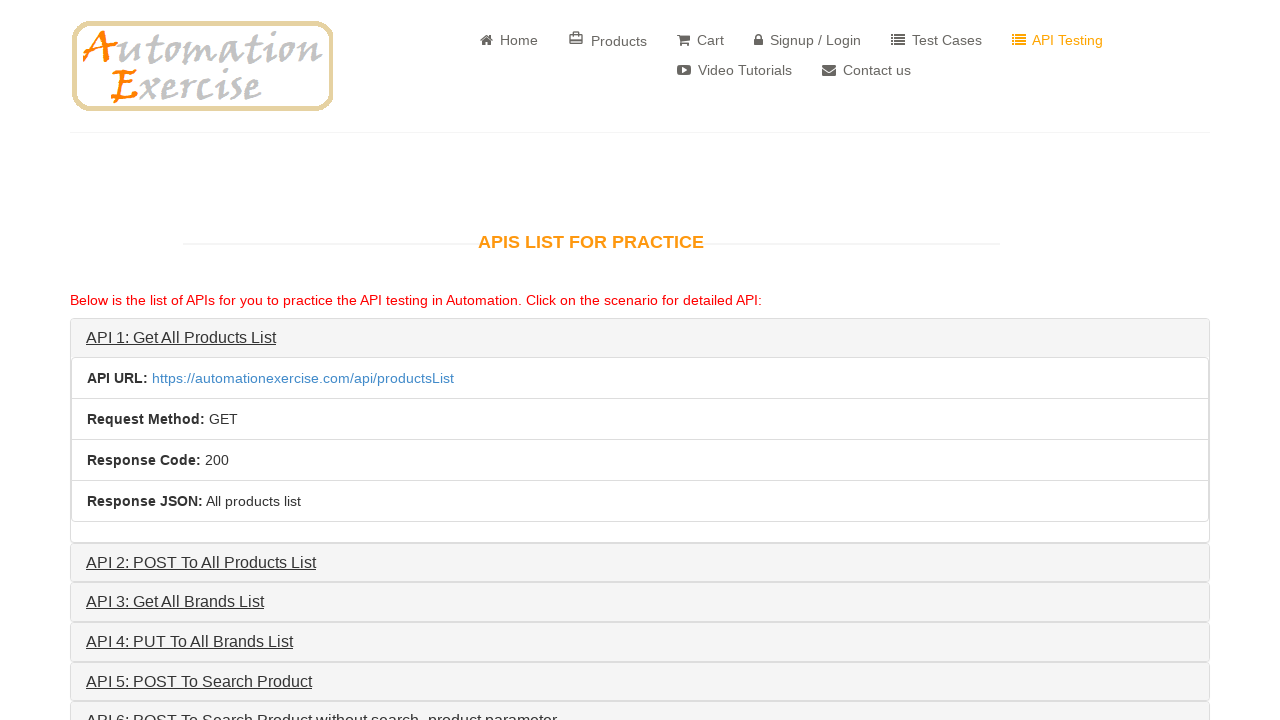